Tests form submission by clicking submit button and verifying confirmation message

Starting URL: https://www.selenium.dev/selenium/web/web-form.html

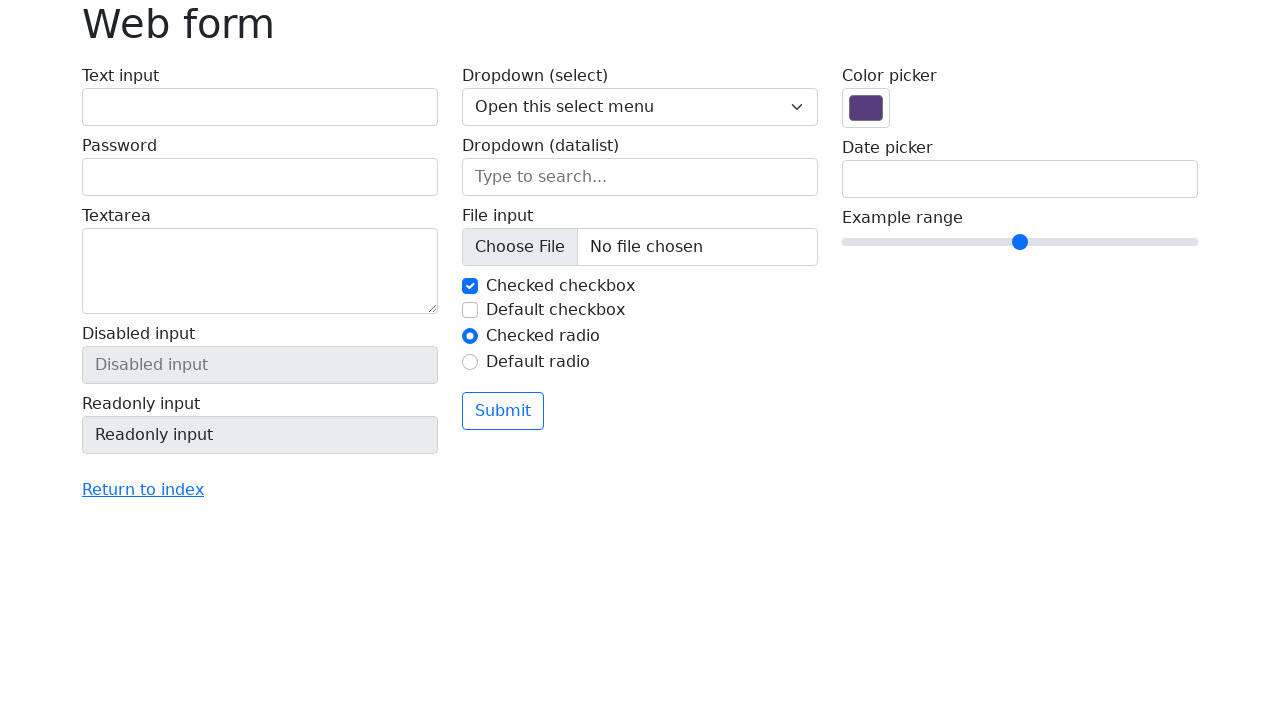

Clicked submit button on form at (503, 411) on body > main > div > form > div > div:nth-child(2) > button
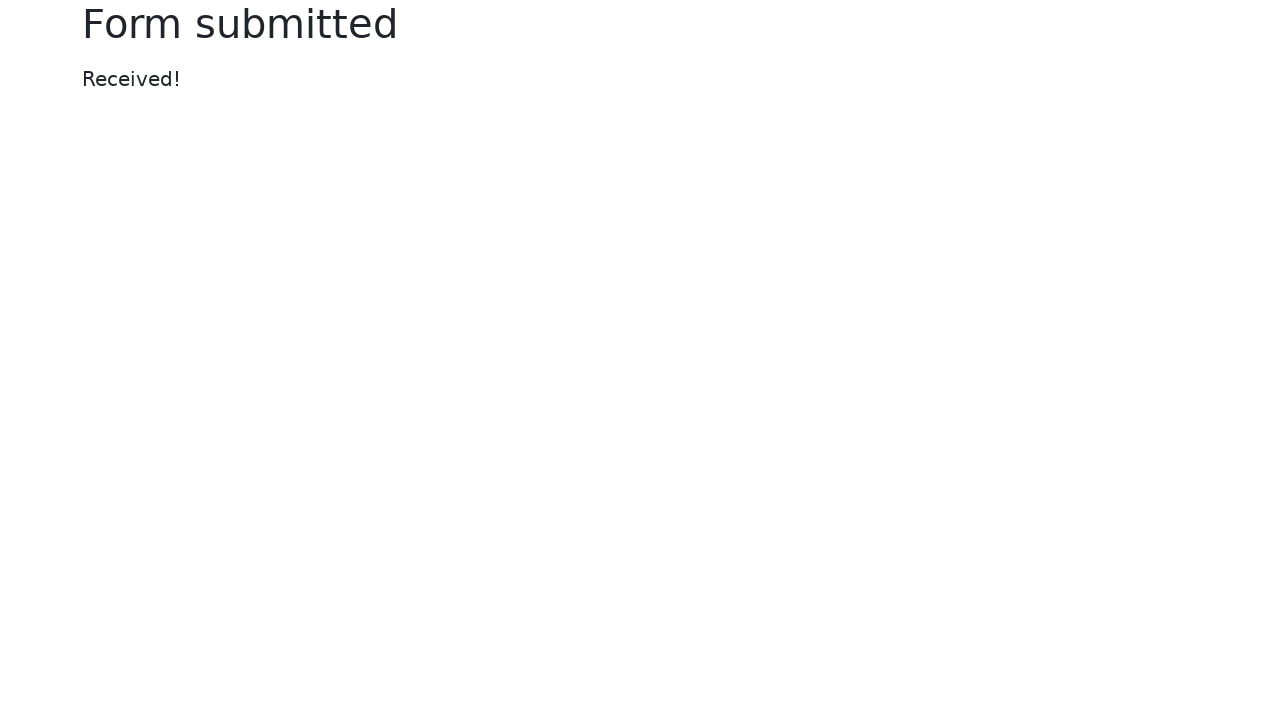

Confirmation message element loaded
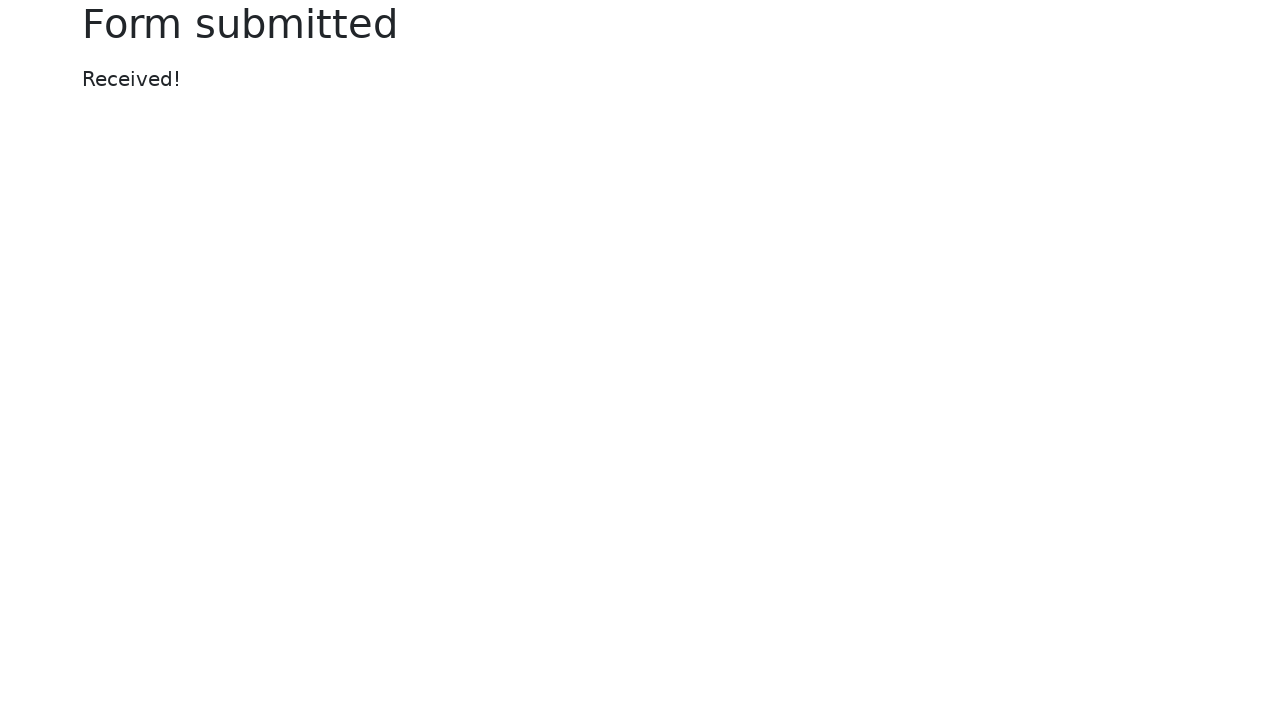

Located confirmation message element
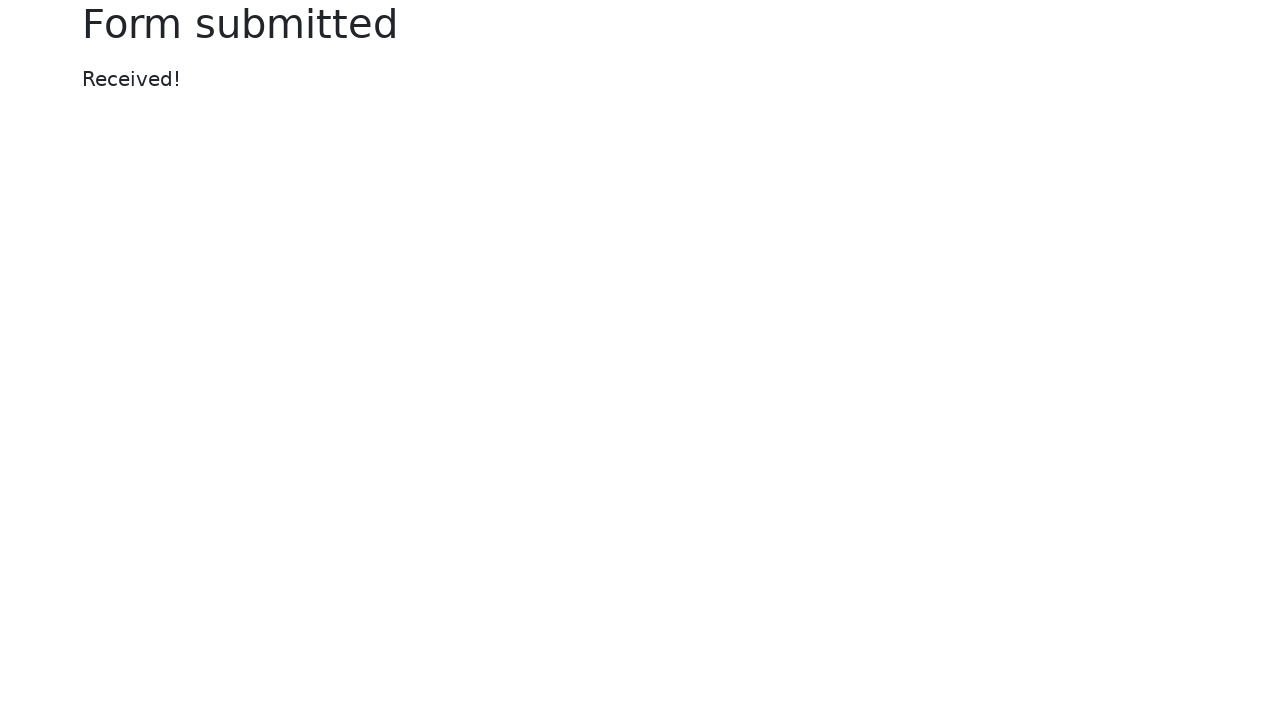

Verified confirmation message equals 'Form submitted'
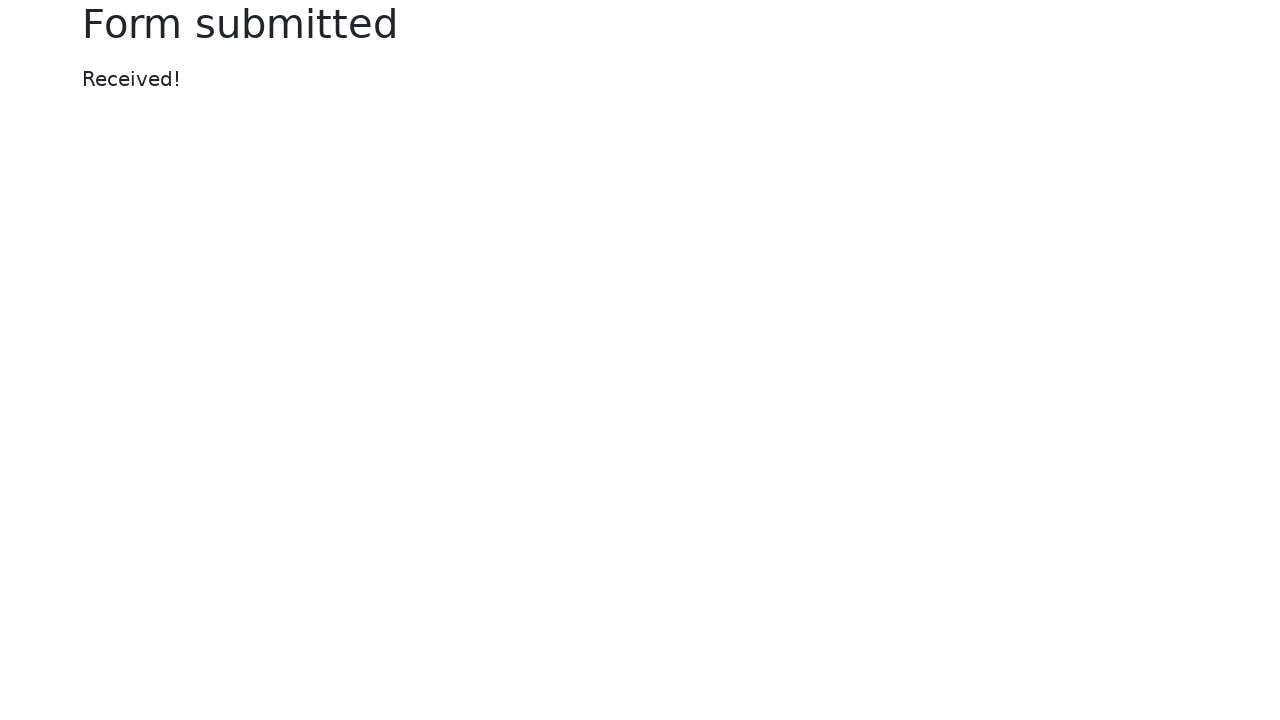

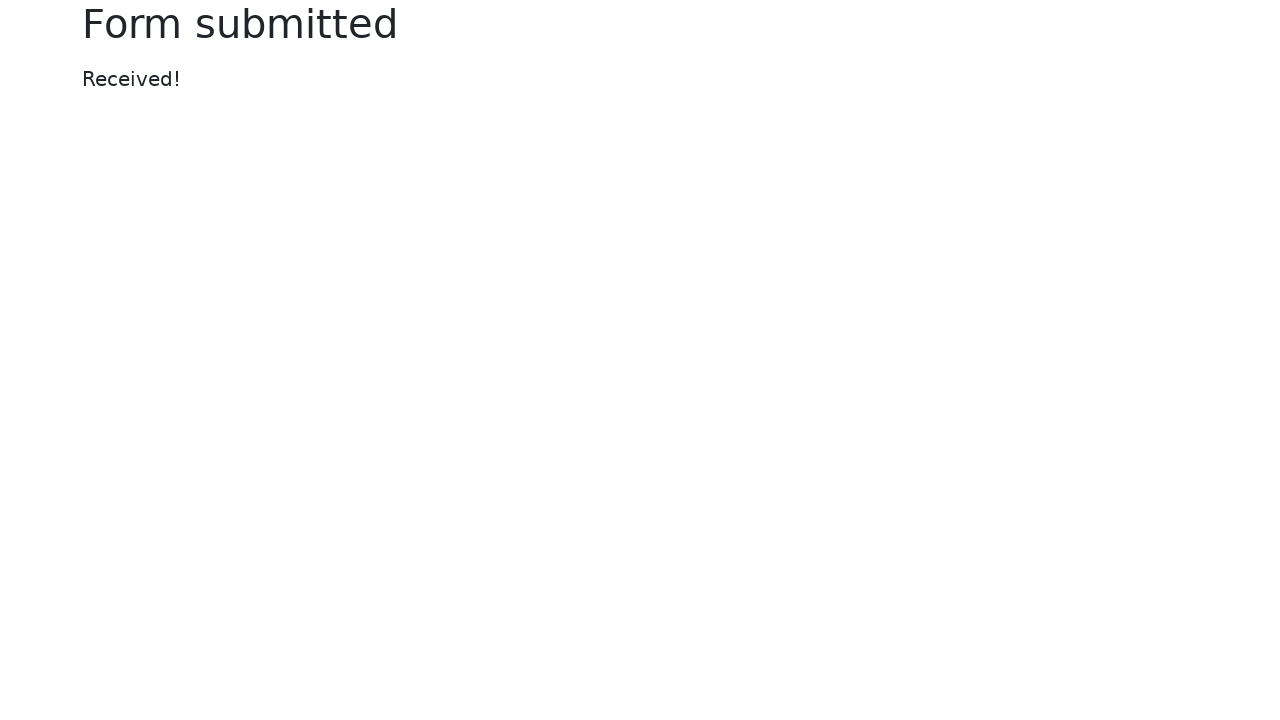